Waits for a price to reach $100, then solves a mathematical problem and submits the answer

Starting URL: http://suninjuly.github.io/explicit_wait2.html

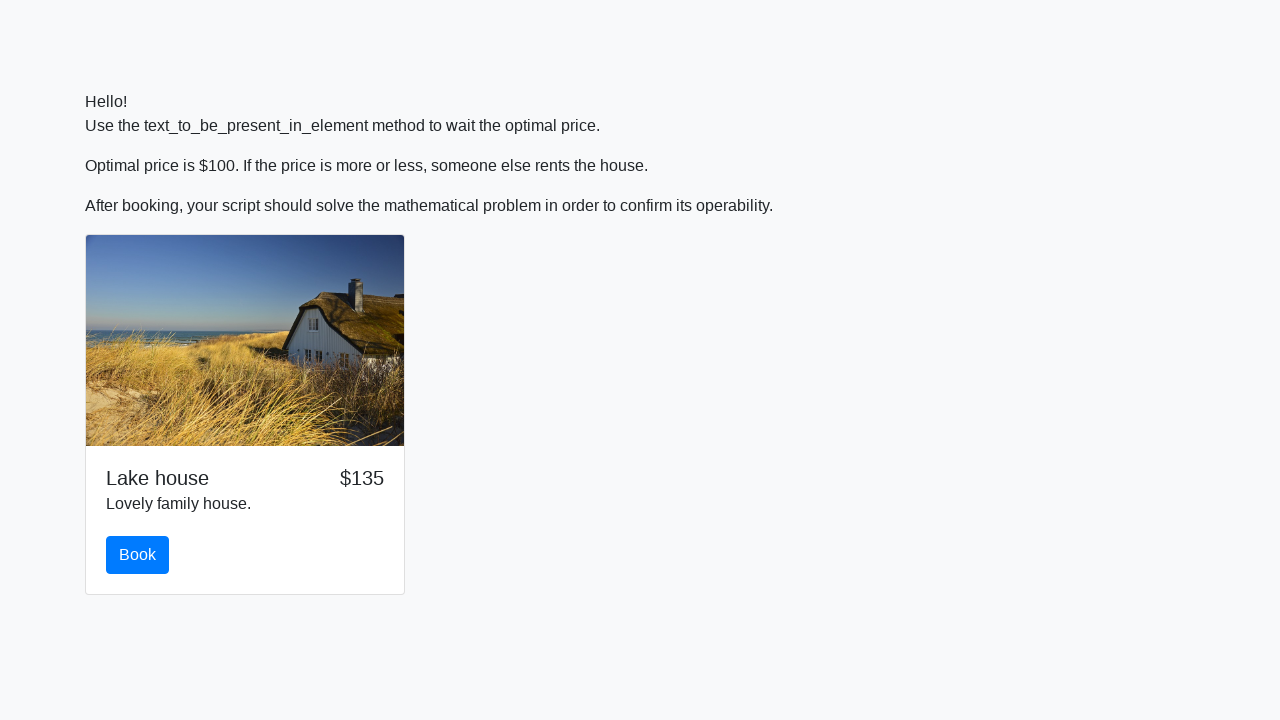

Waited for price to reach $100
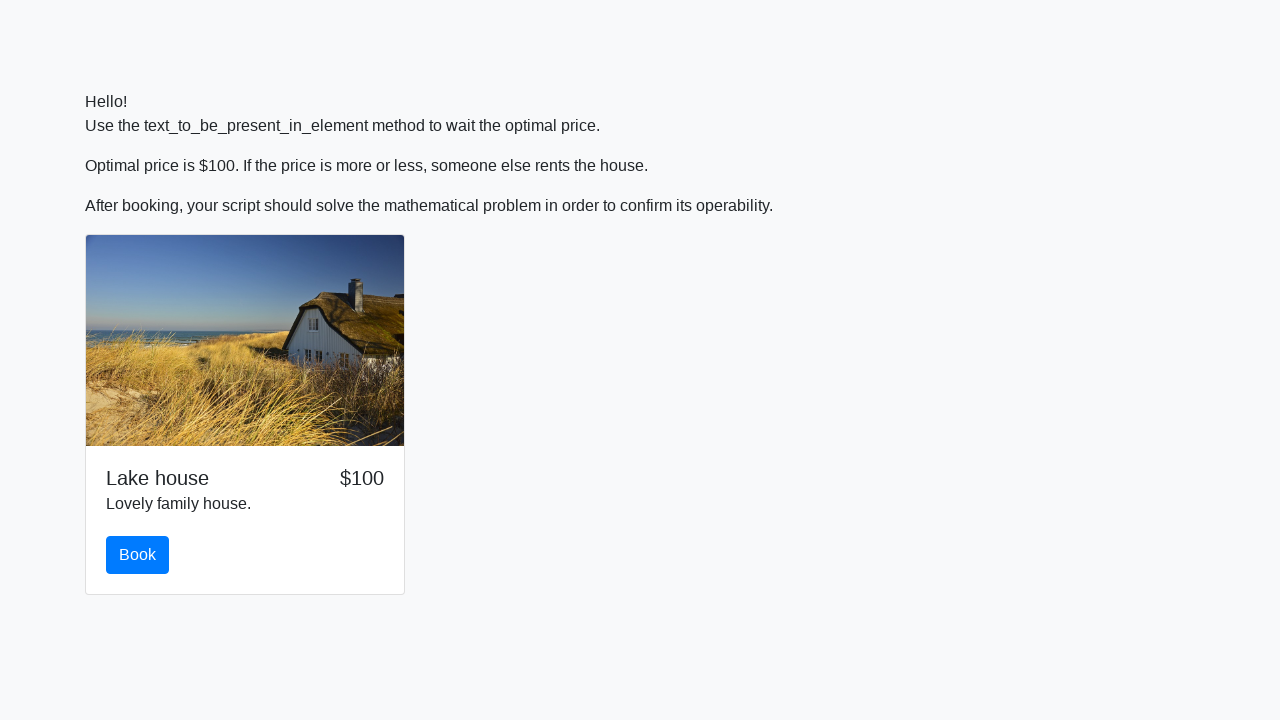

Clicked the book button after price reached $100 at (138, 555) on #book
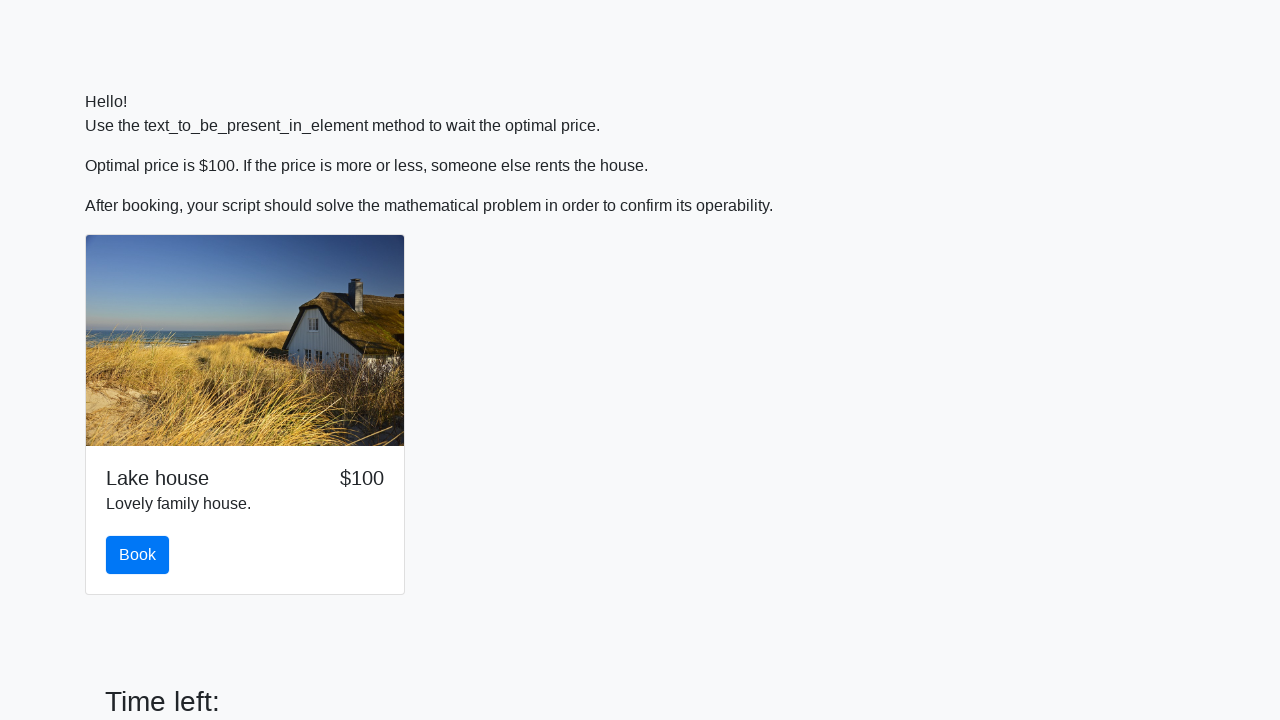

Retrieved x value from input_value element: 151
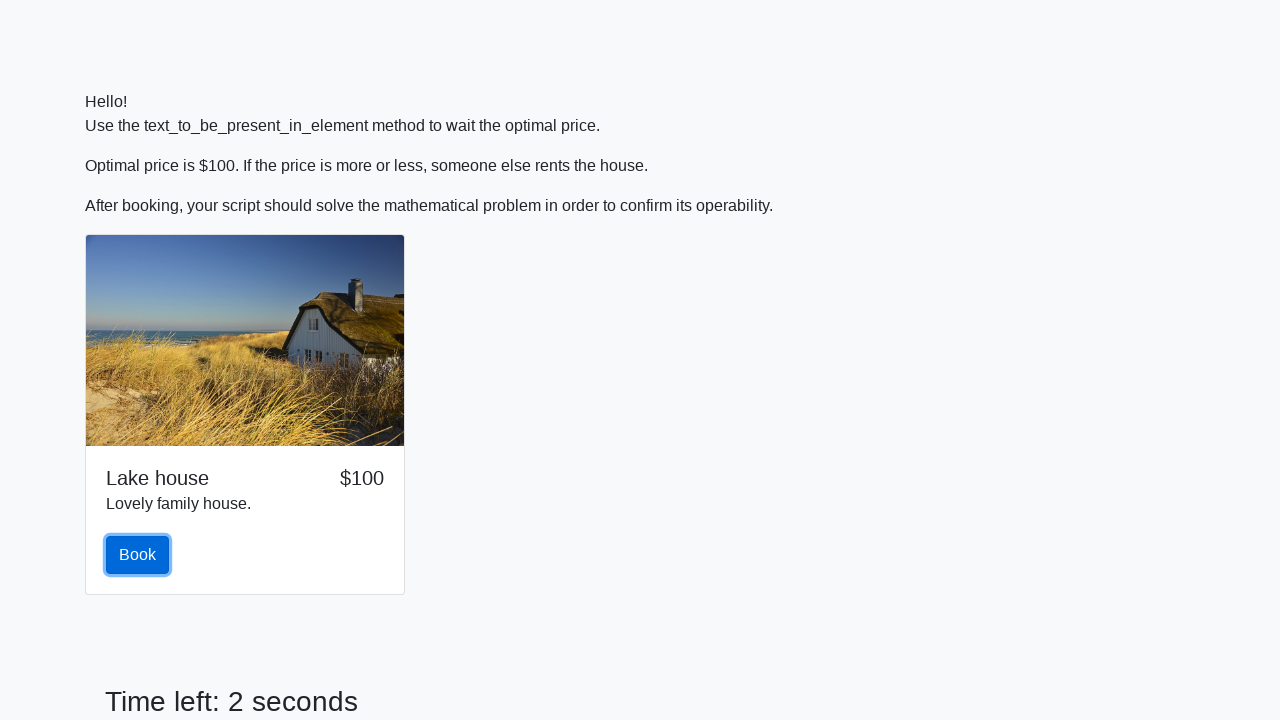

Calculated answer using mathematical formula: 0.8861607802768571
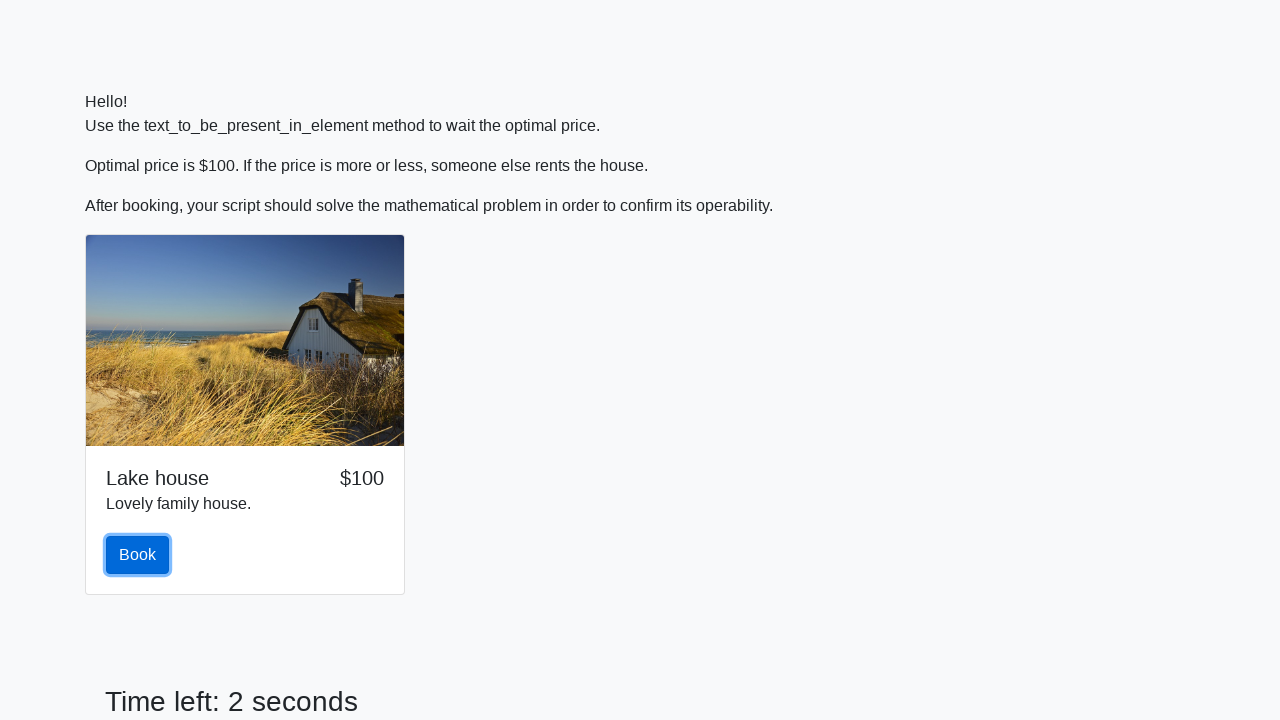

Filled answer field with calculated value: 0.8861607802768571 on #answer
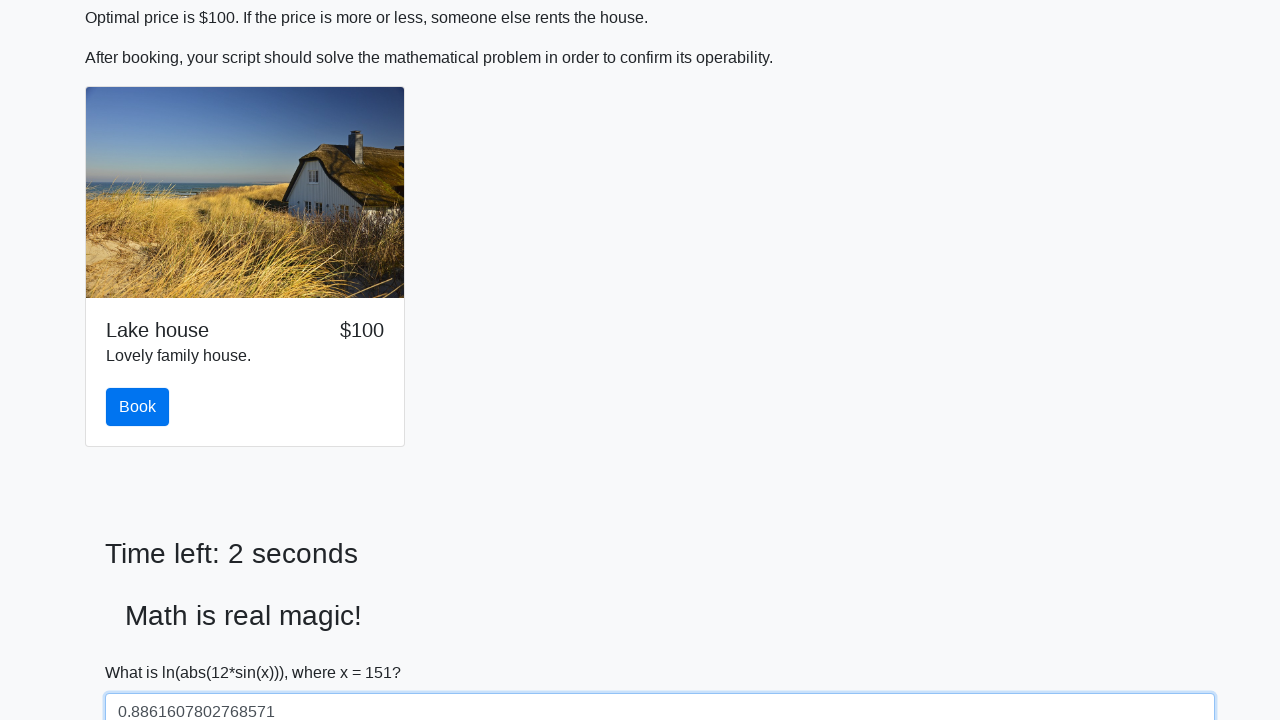

Clicked submit button to submit the form at (143, 651) on body > form > div > div > button
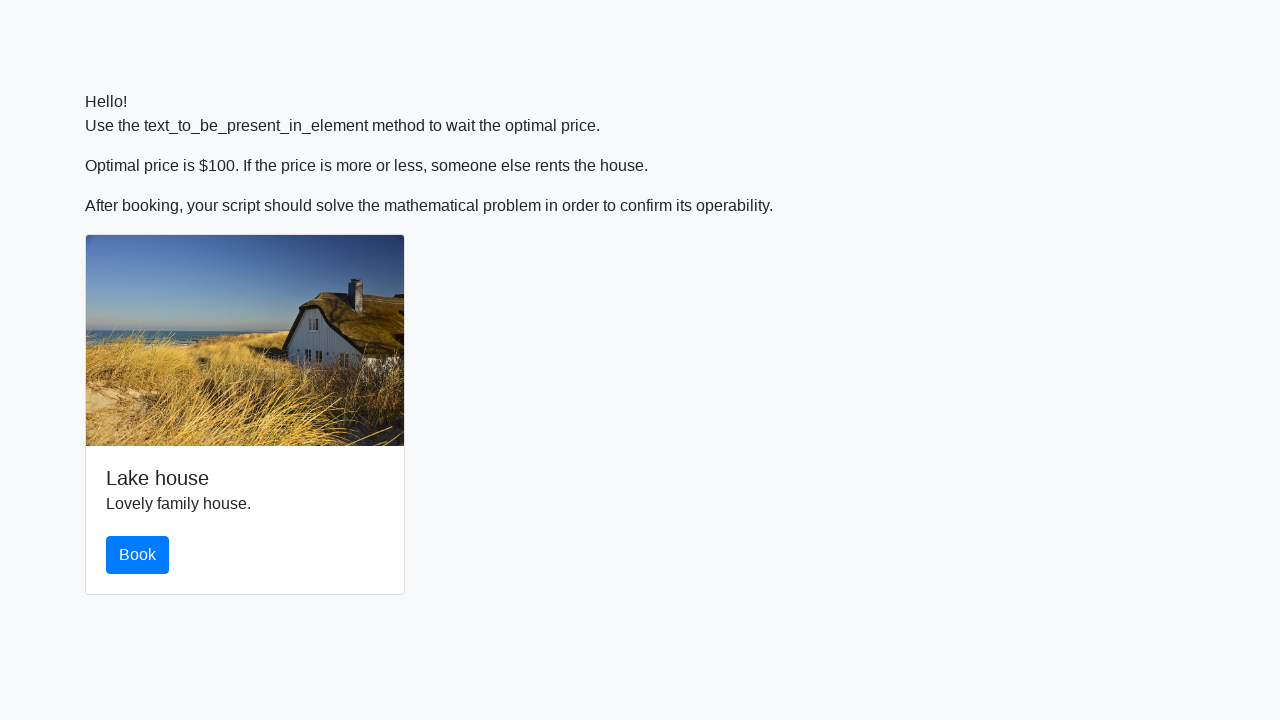

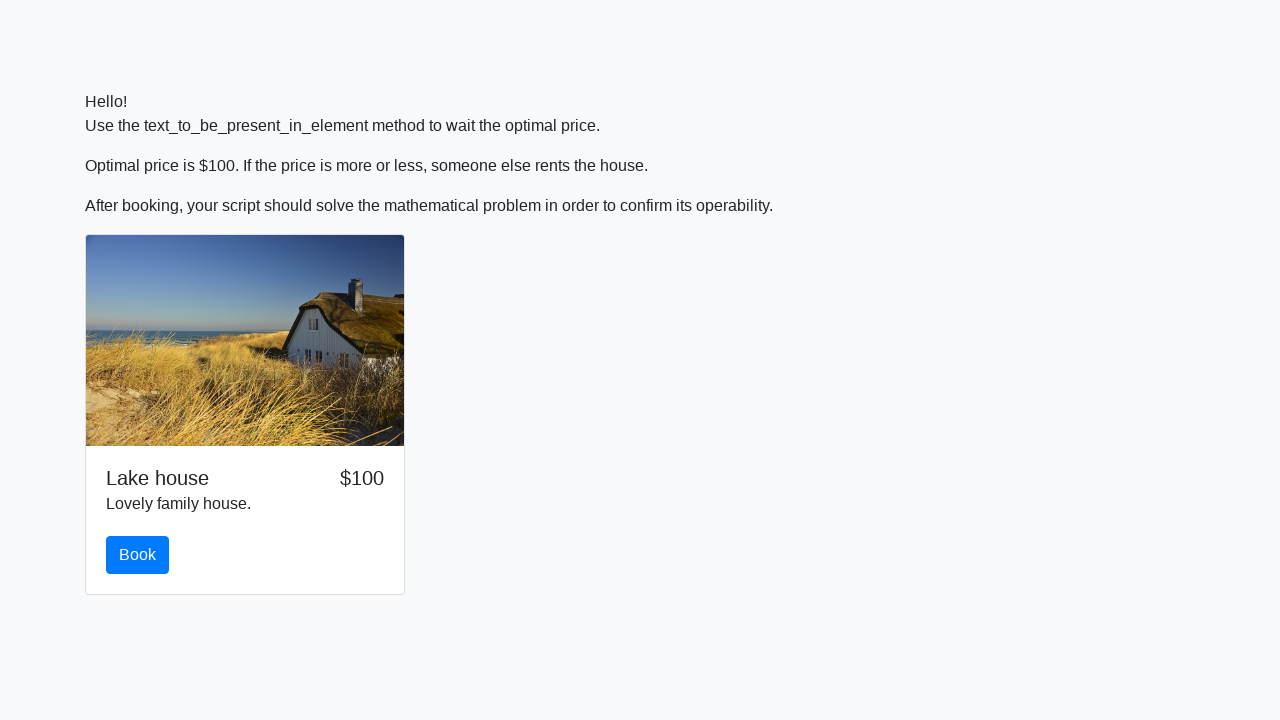